Tests double-click functionality on a jQuery demo page by switching to an iframe and double-clicking on a div element

Starting URL: https://api.jquery.com/dblclick/

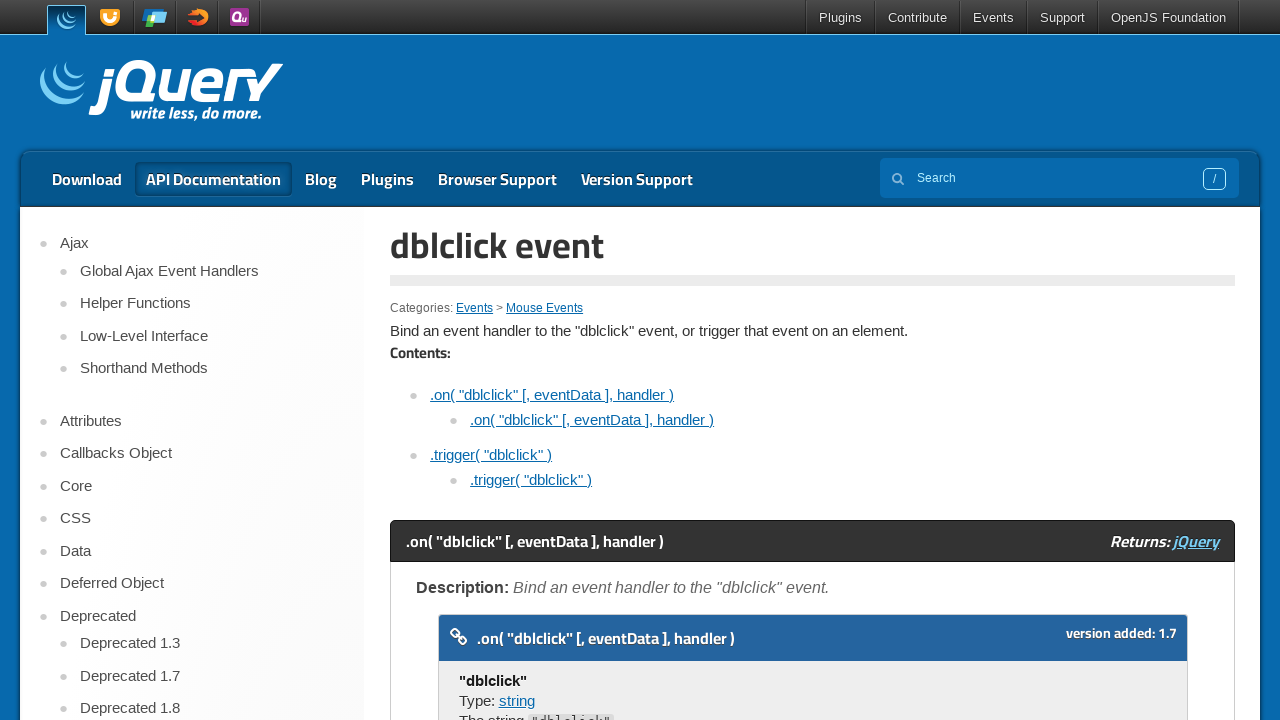

Waited for iframe to be available on jQuery dblclick demo page
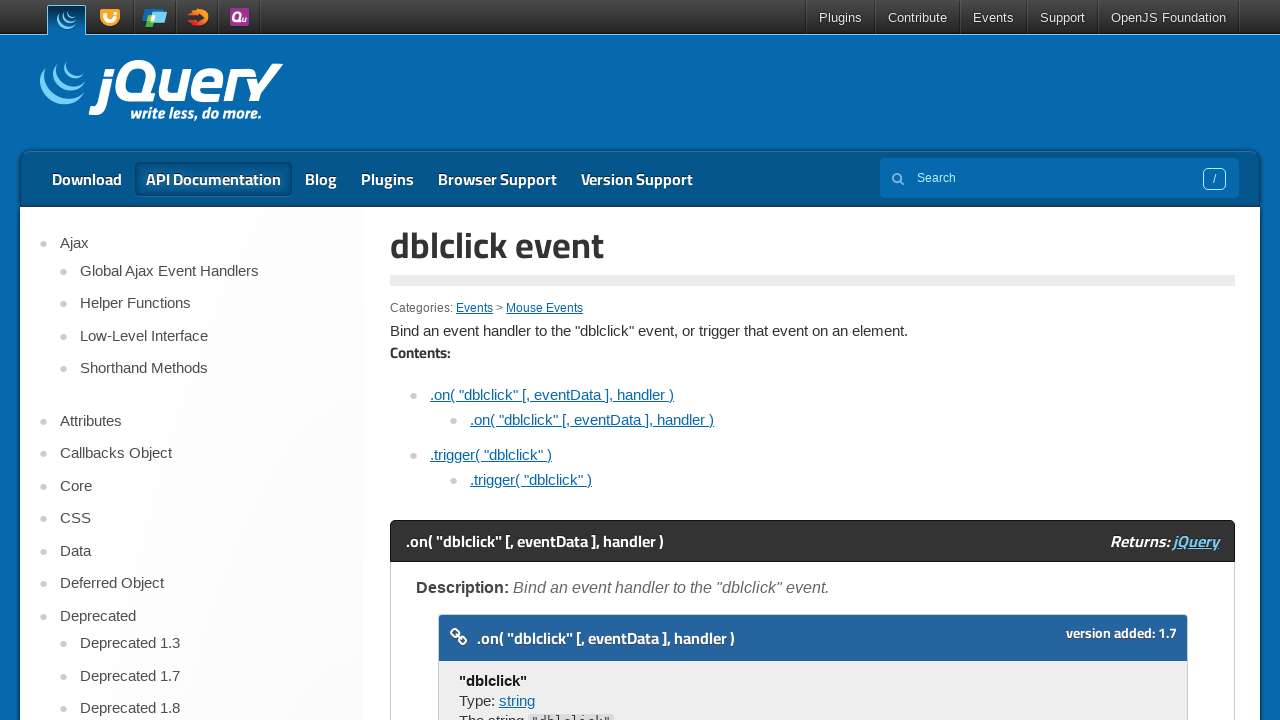

Located the demo iframe element
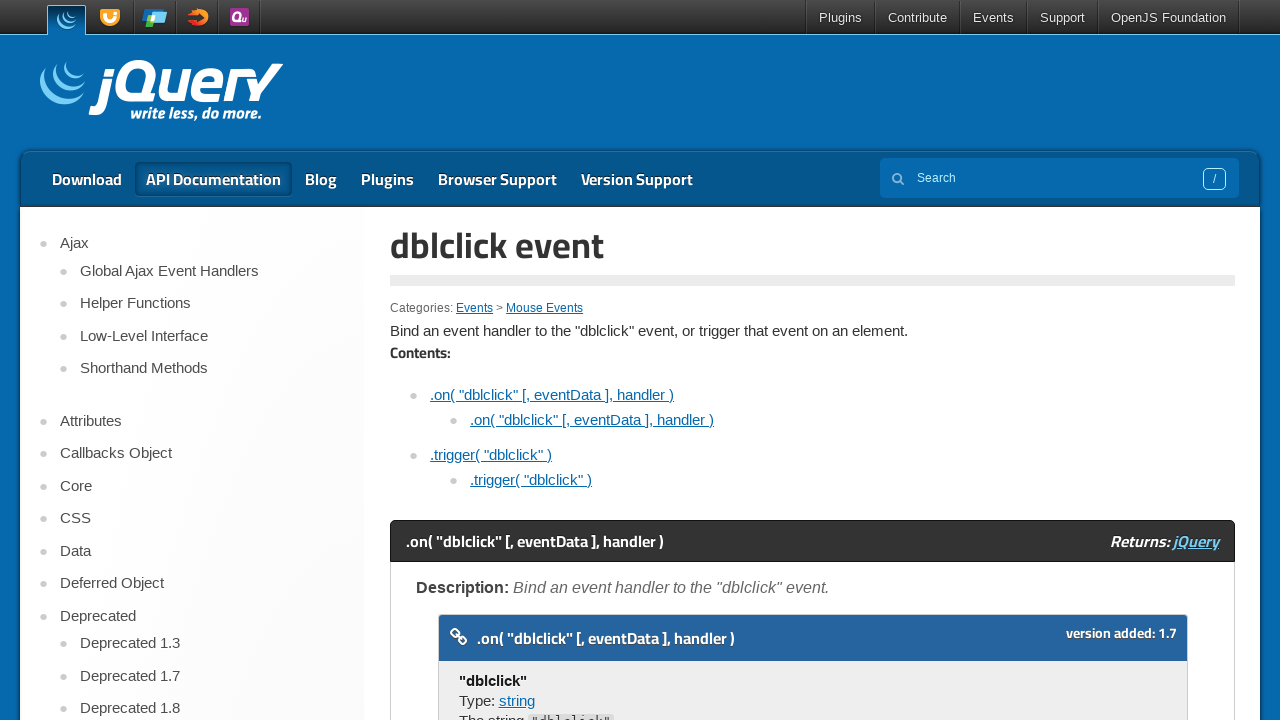

Double-clicked on div element inside iframe at (478, 360) on xpath=//div[@class='demo code-demo']//iframe >> internal:control=enter-frame >> 
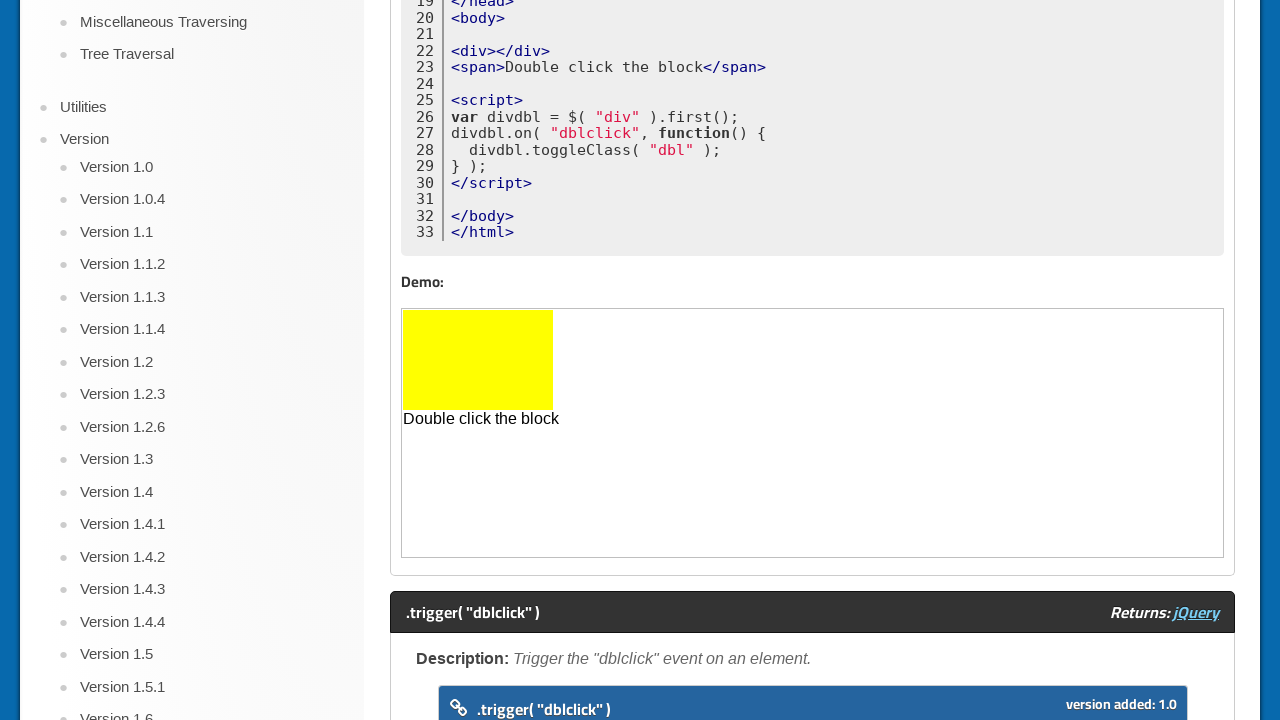

Waited 2 seconds to observe double-click effect
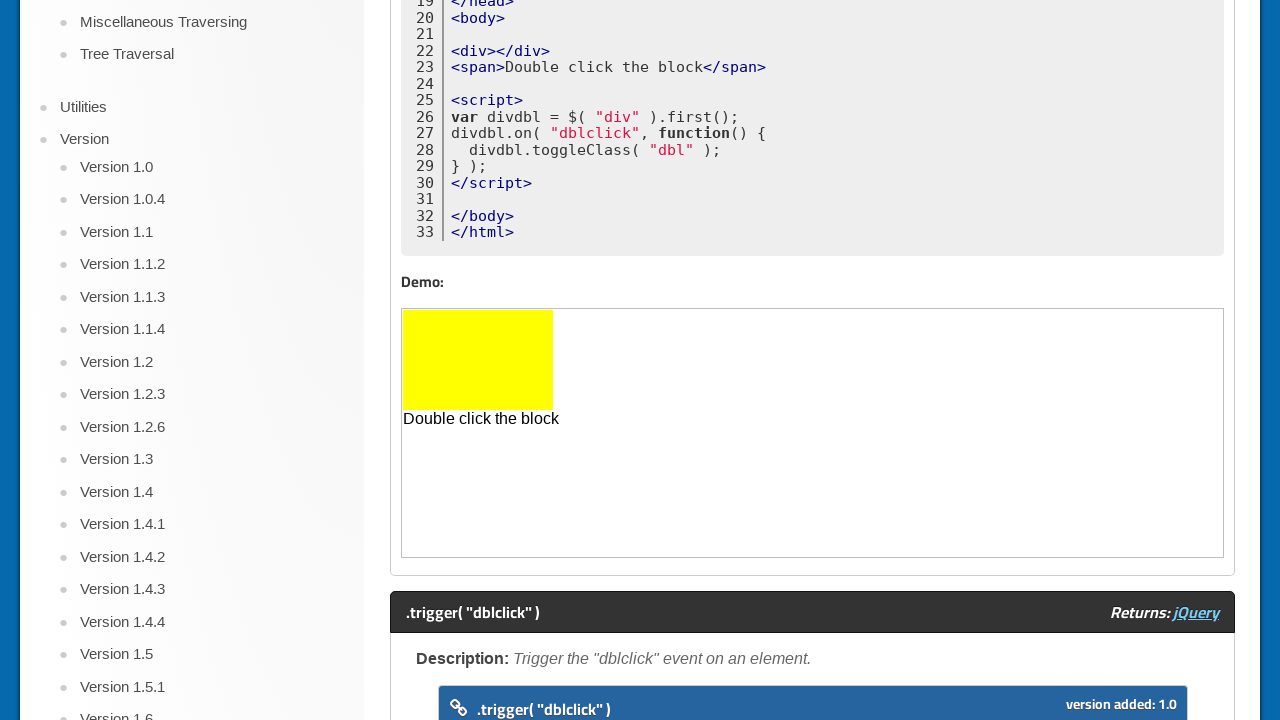

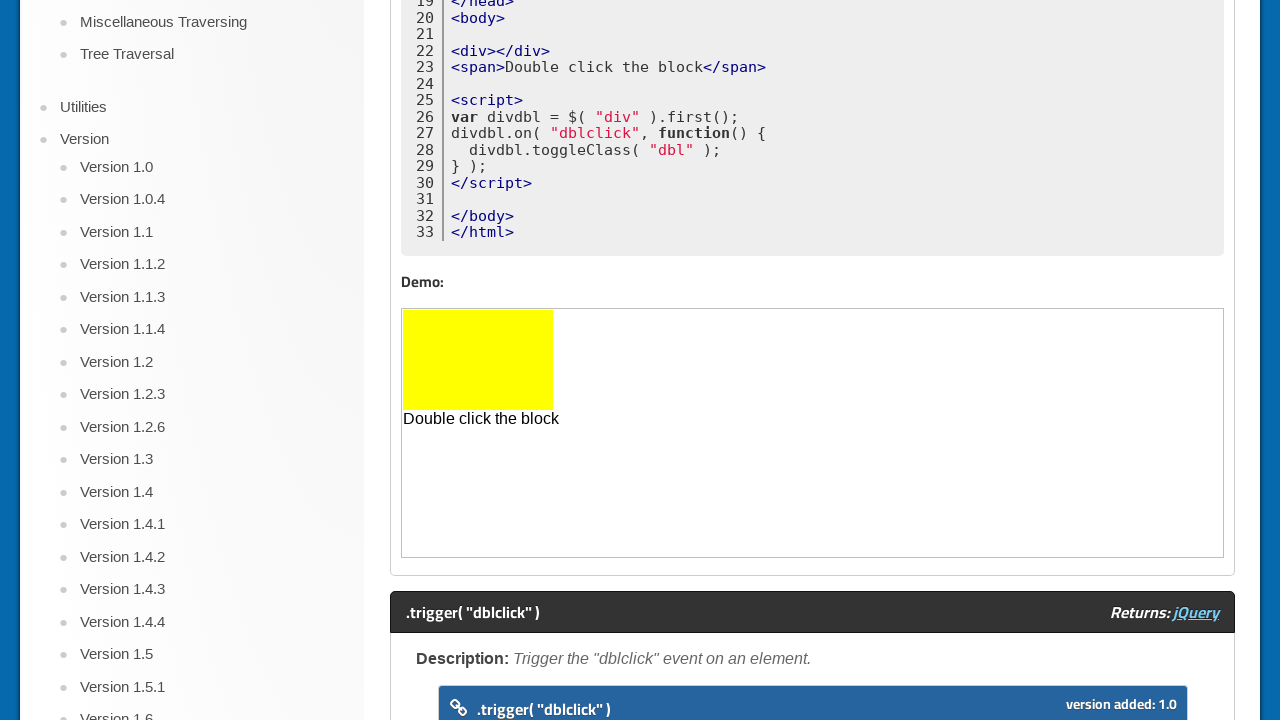